Tests JavaScript alert functionality by clicking the alert button, verifying the alert text, and accepting the alert to close it

Starting URL: https://the-internet.herokuapp.com/javascript_alerts

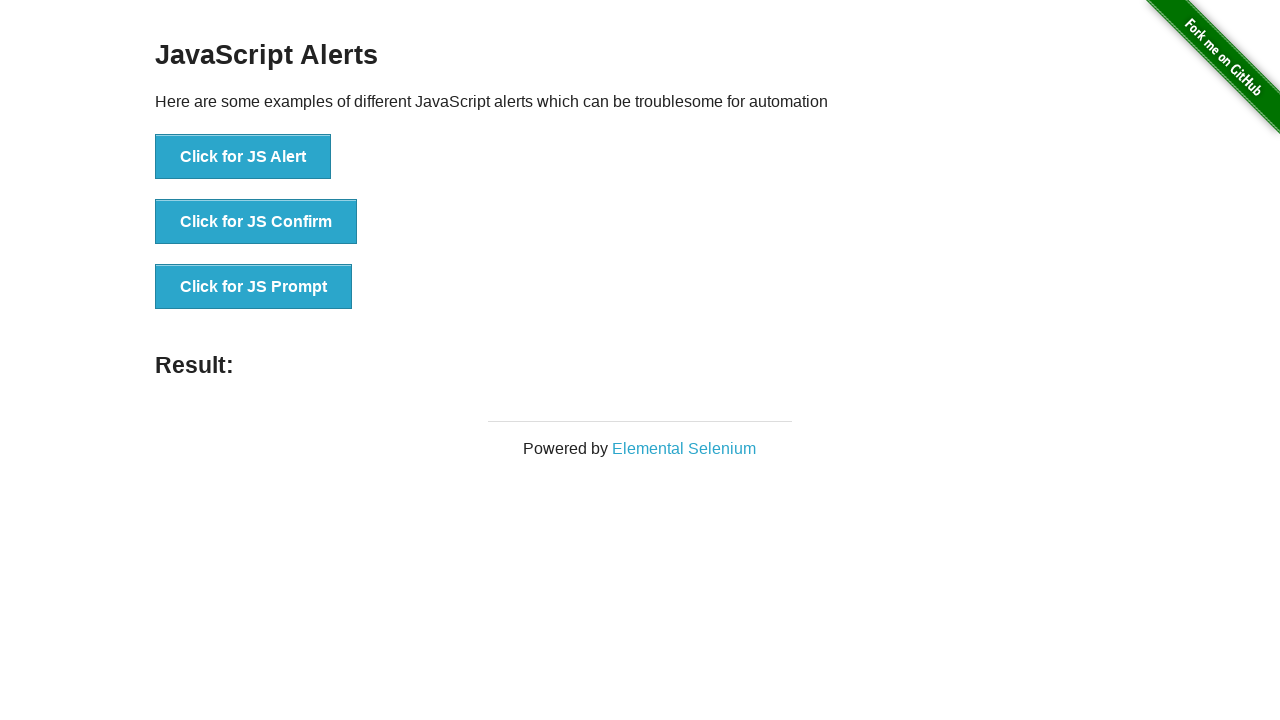

Clicked the JS Alert button at (243, 157) on xpath=//*[text()='Click for JS Alert']
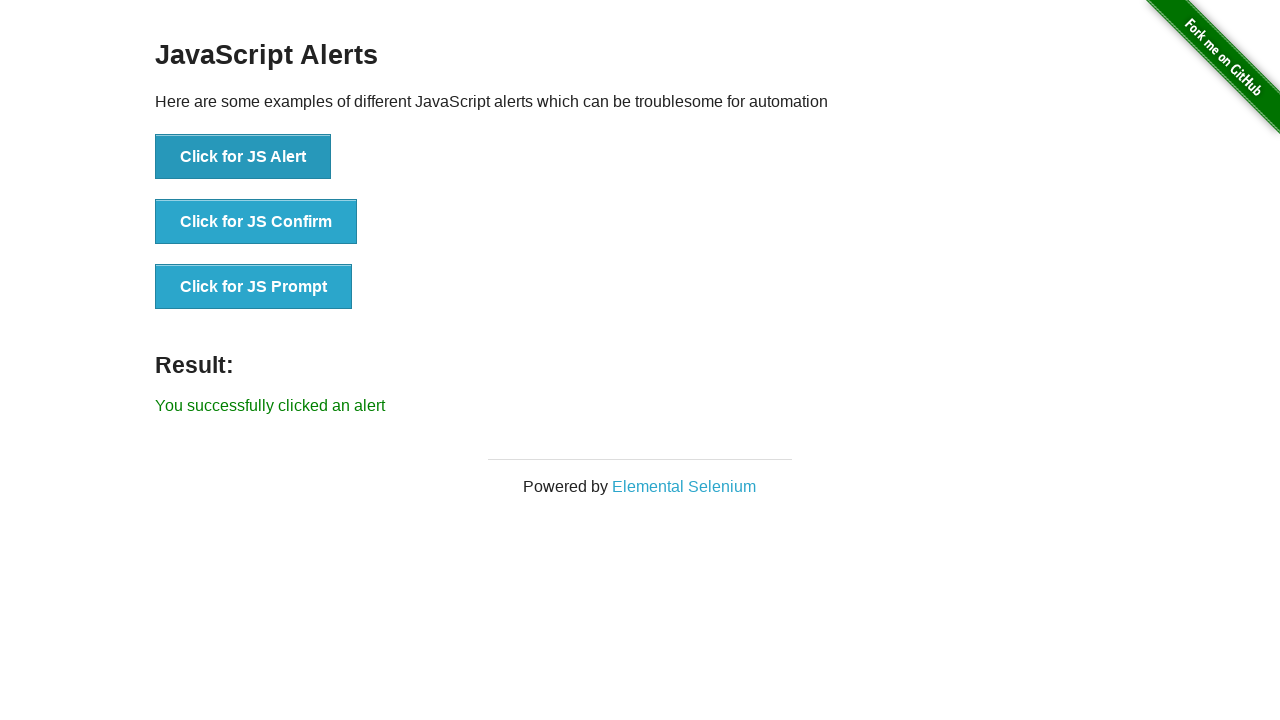

Set up dialog handler to accept alerts
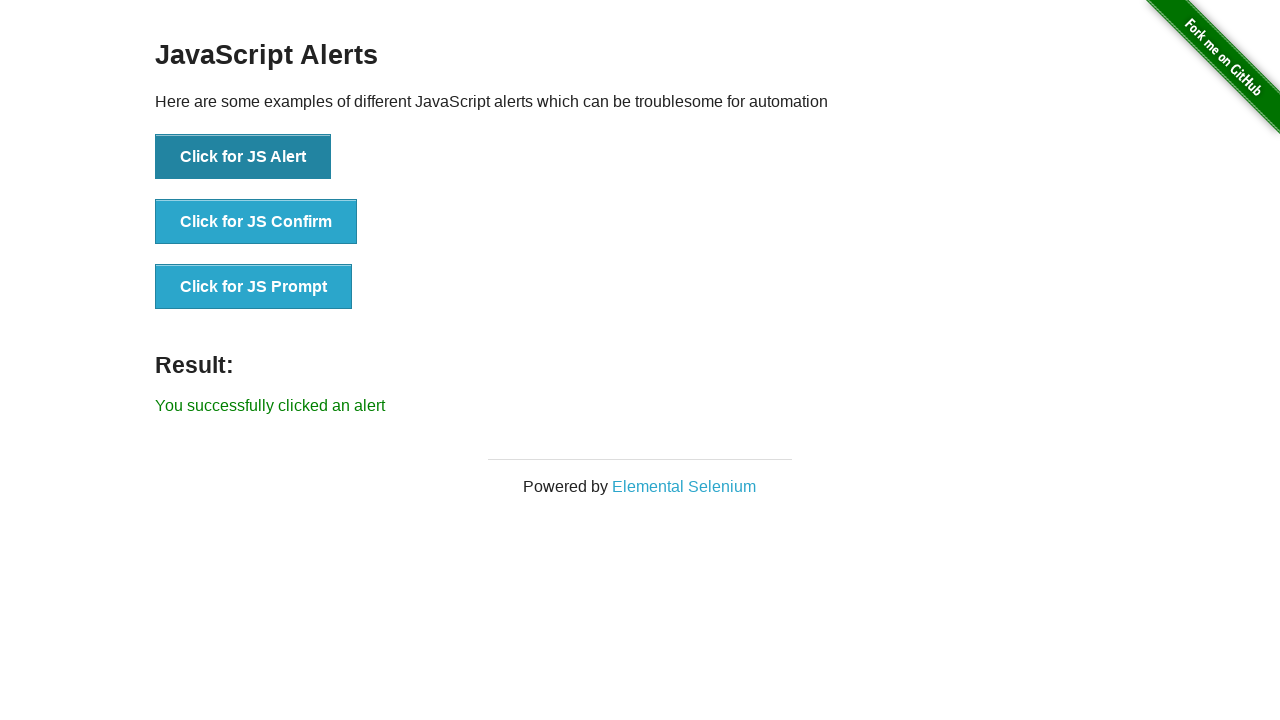

Clicked the JS Alert button again to trigger alert with handler active at (243, 157) on button:has-text('Click for JS Alert')
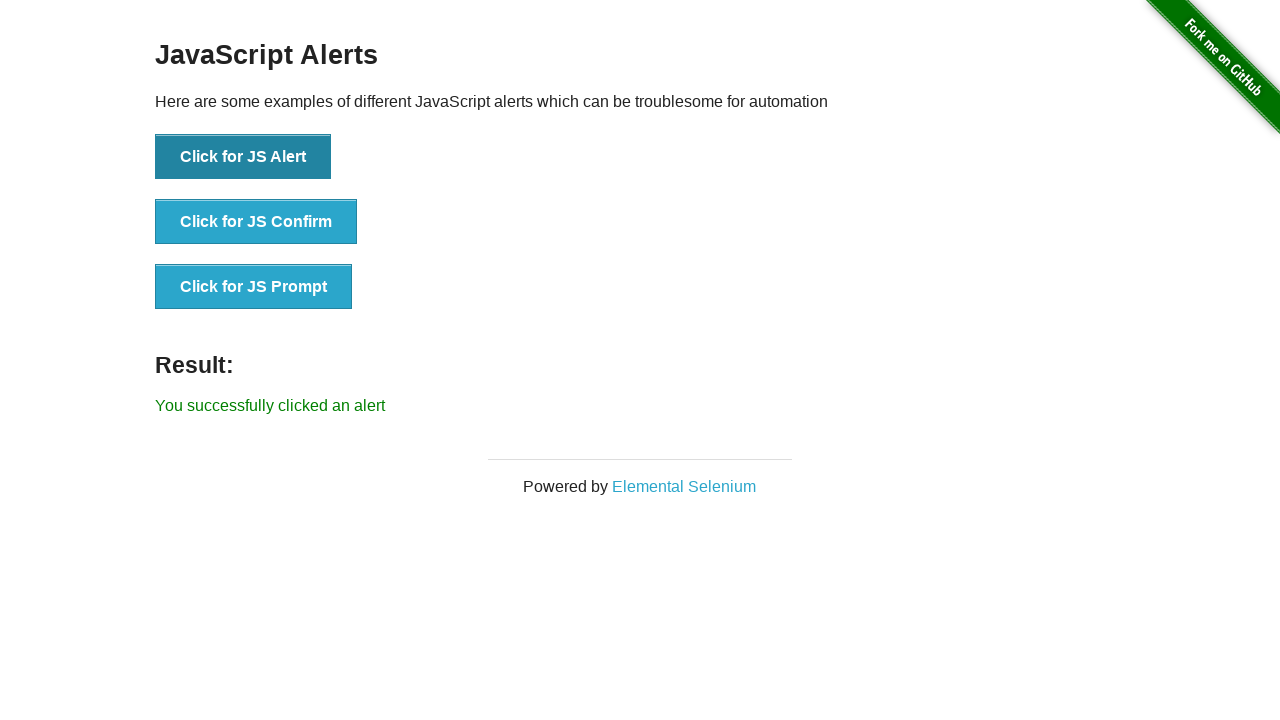

Verified the alert button is still enabled after closing alert
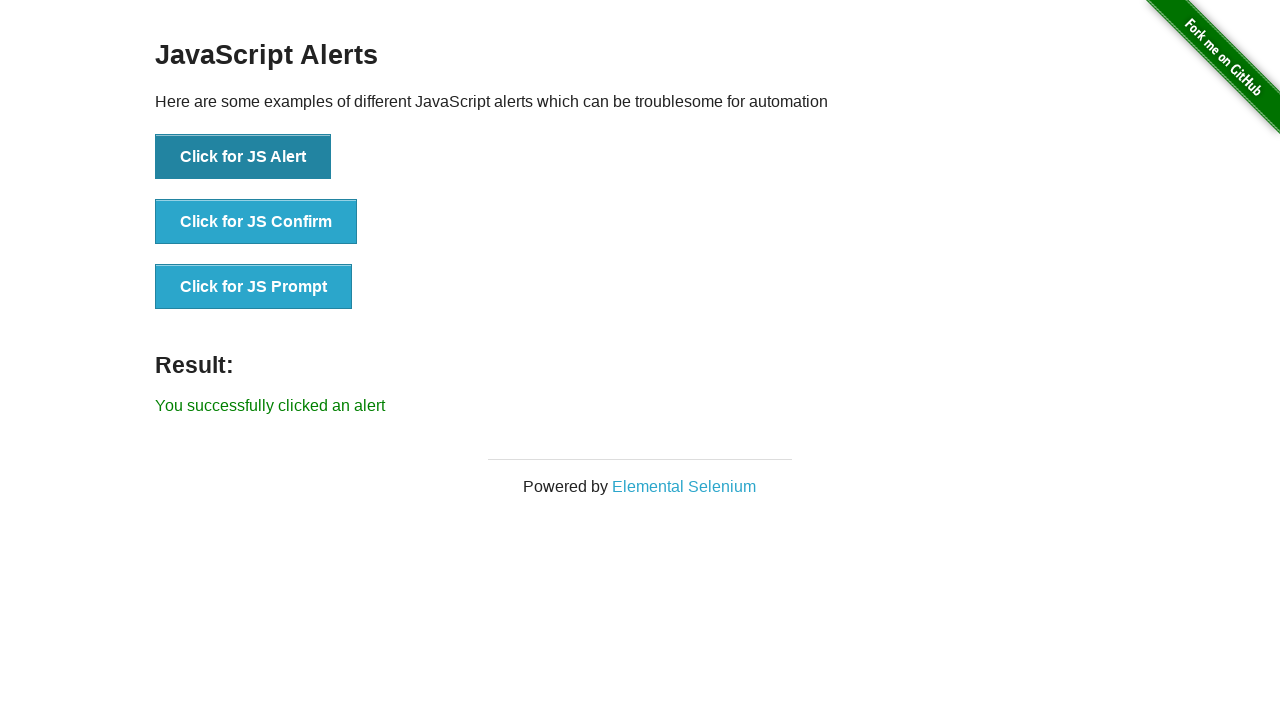

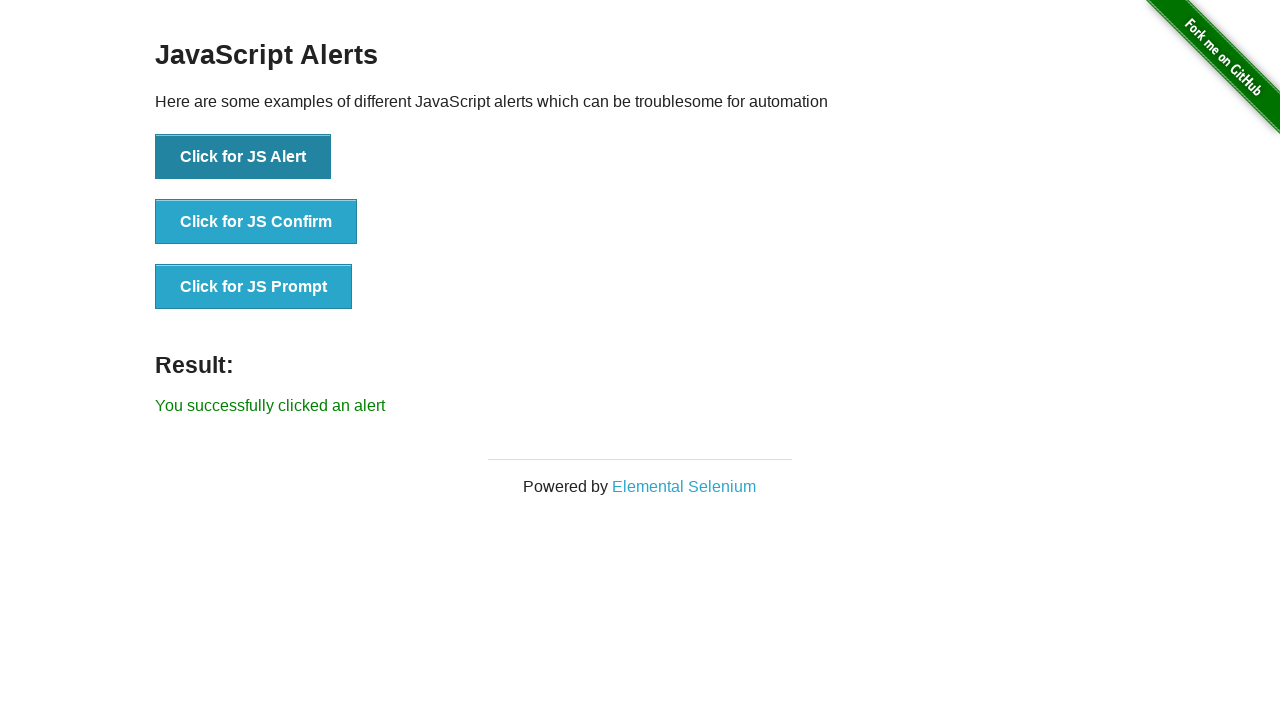